Tests advanced keyboard interactions including typing, selecting all text with Ctrl+A, copying with Ctrl+C, and pasting with Ctrl+V between two input fields

Starting URL: http://sahitest.com/demo/label.htm

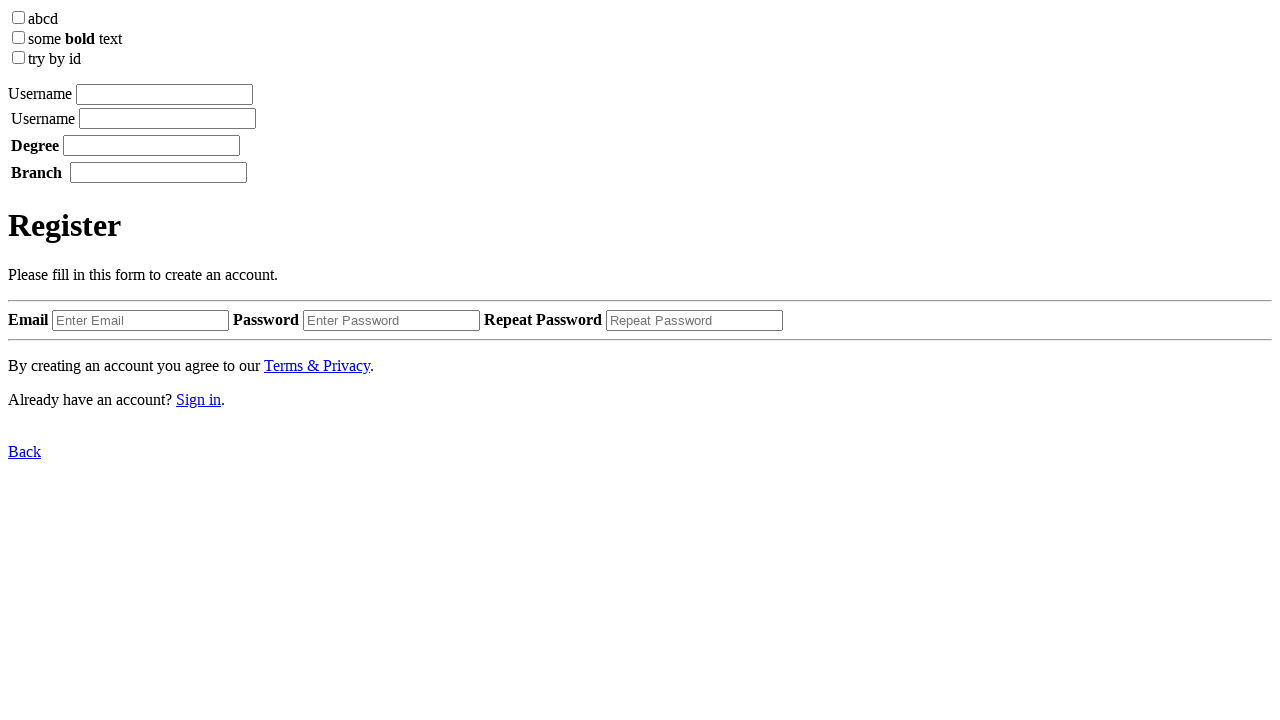

Clicked on first input field at (164, 94) on xpath=/html/body/label[1]/input
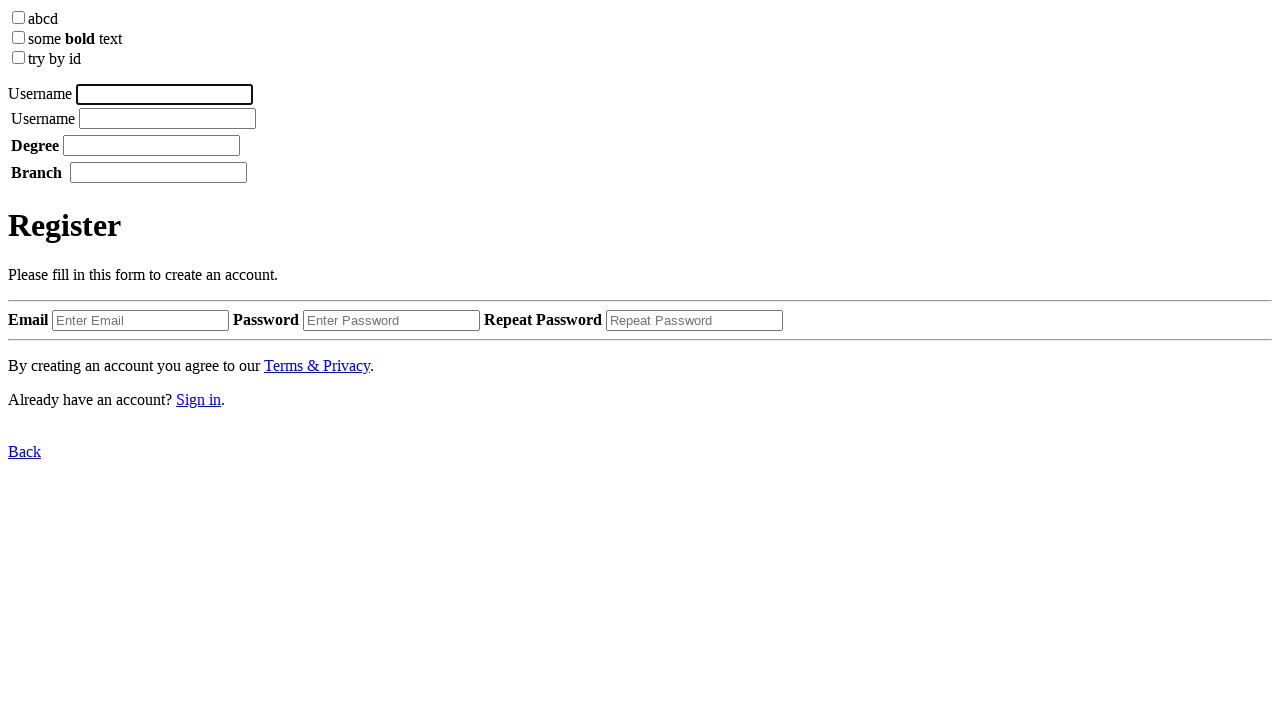

Typed 'username' in first input field
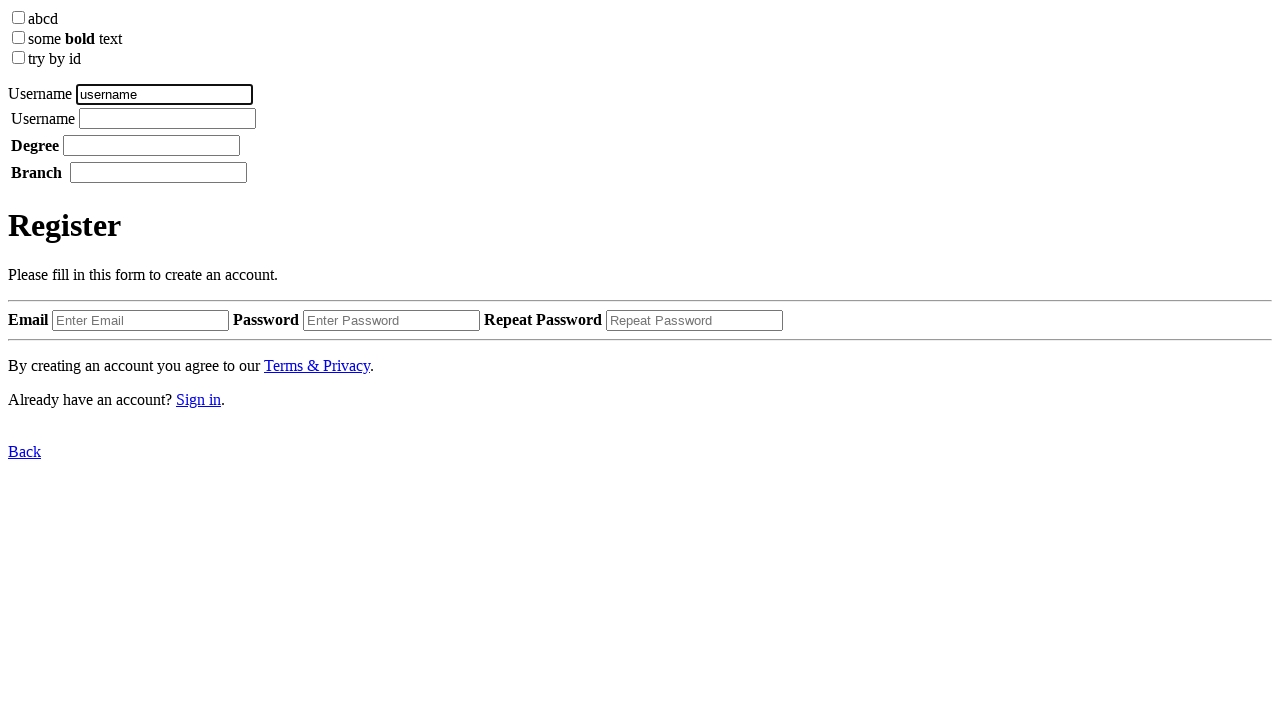

Waited 1 second
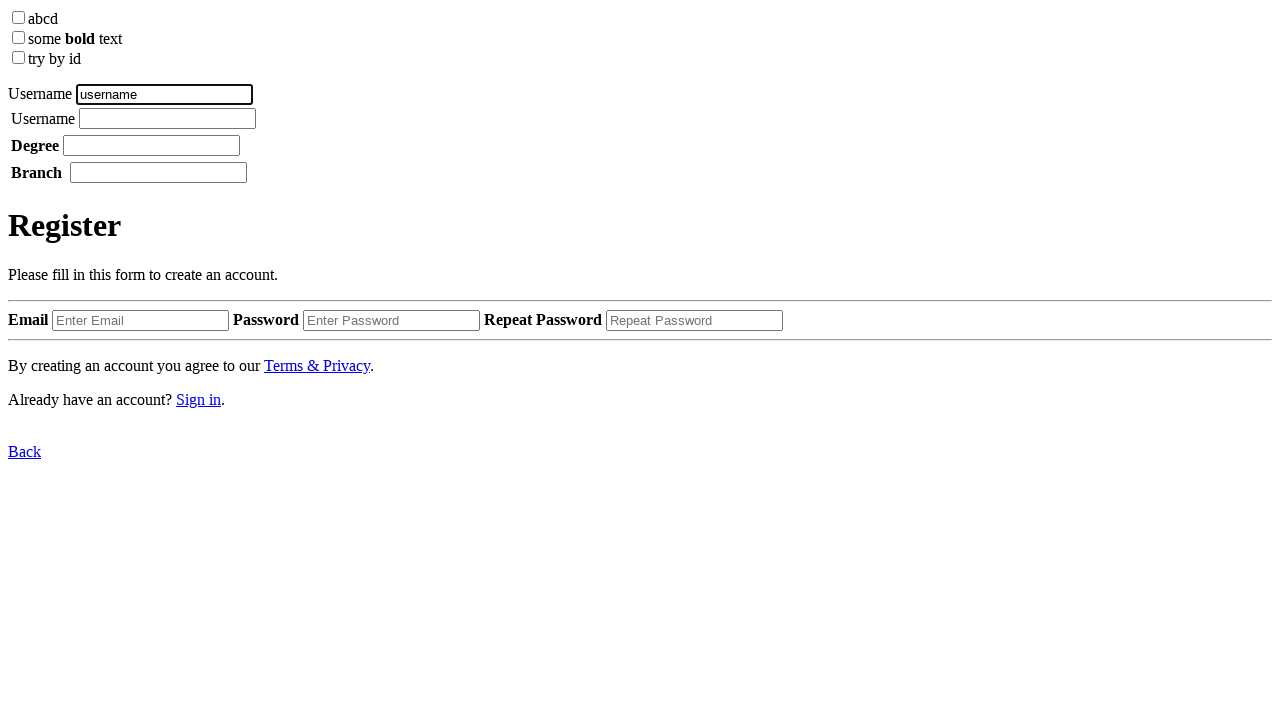

Pressed Space key
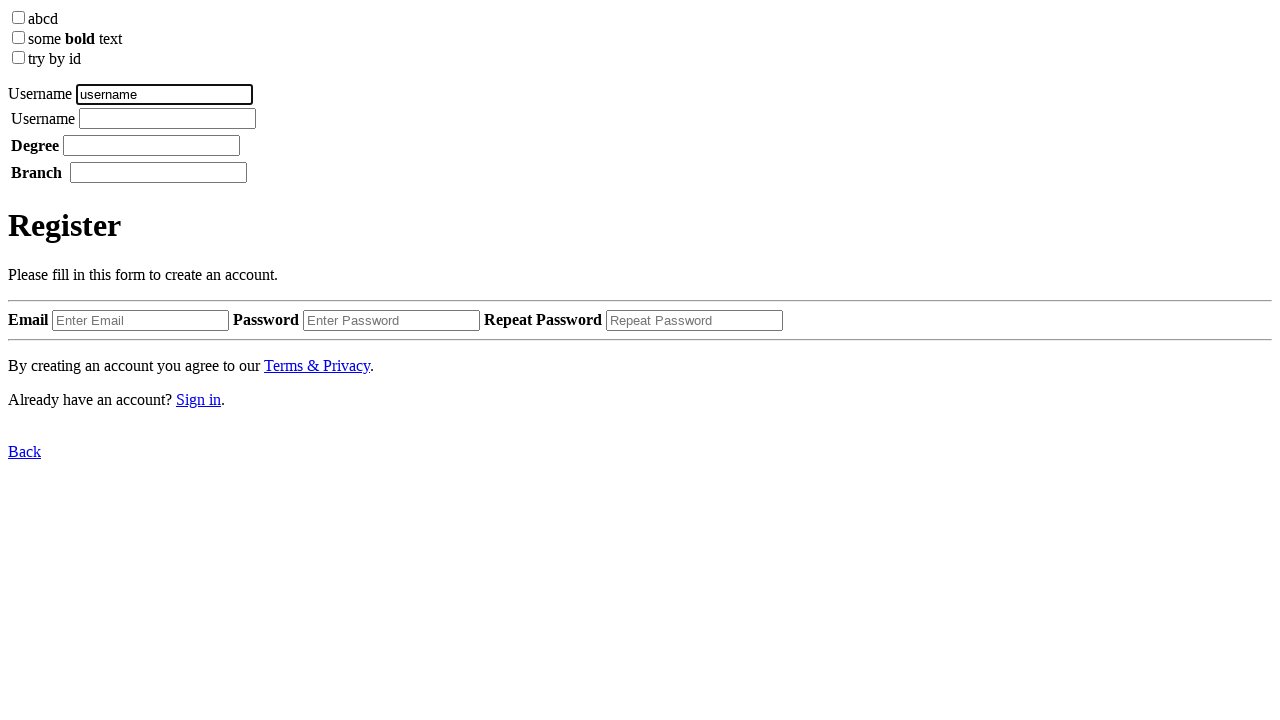

Waited 1 second
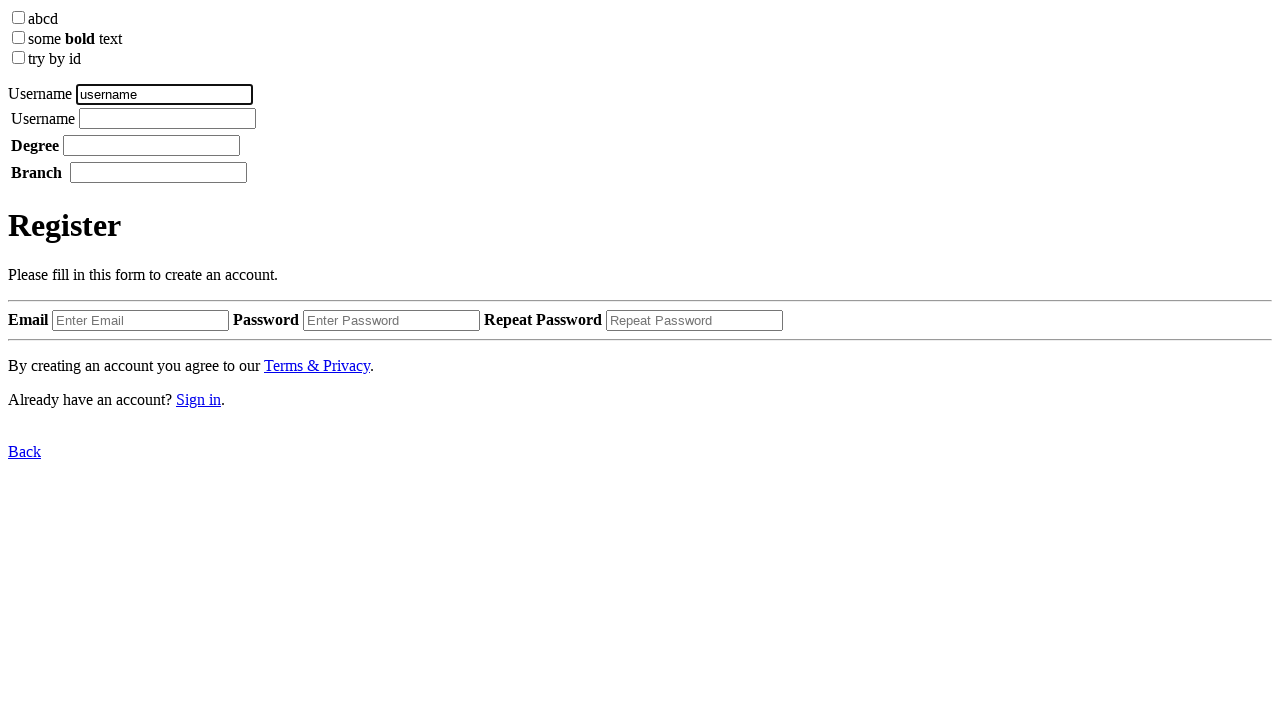

Typed 'tome' in first input field
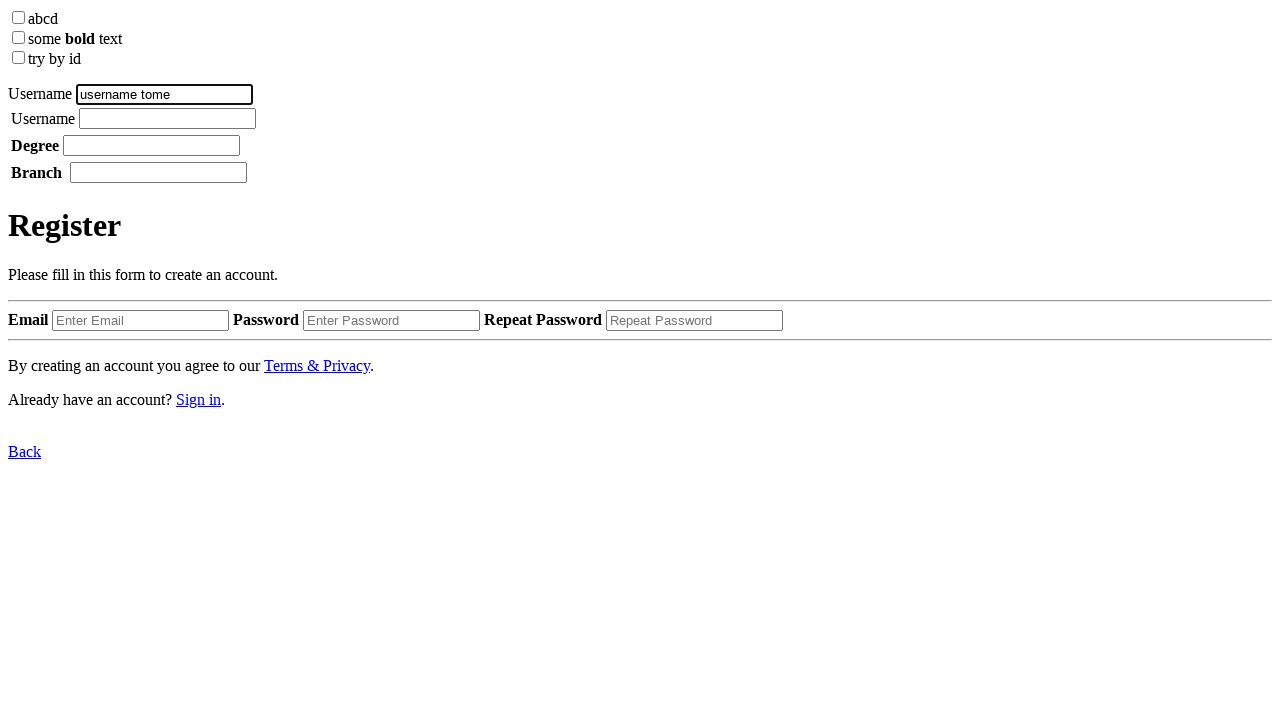

Waited 1 second
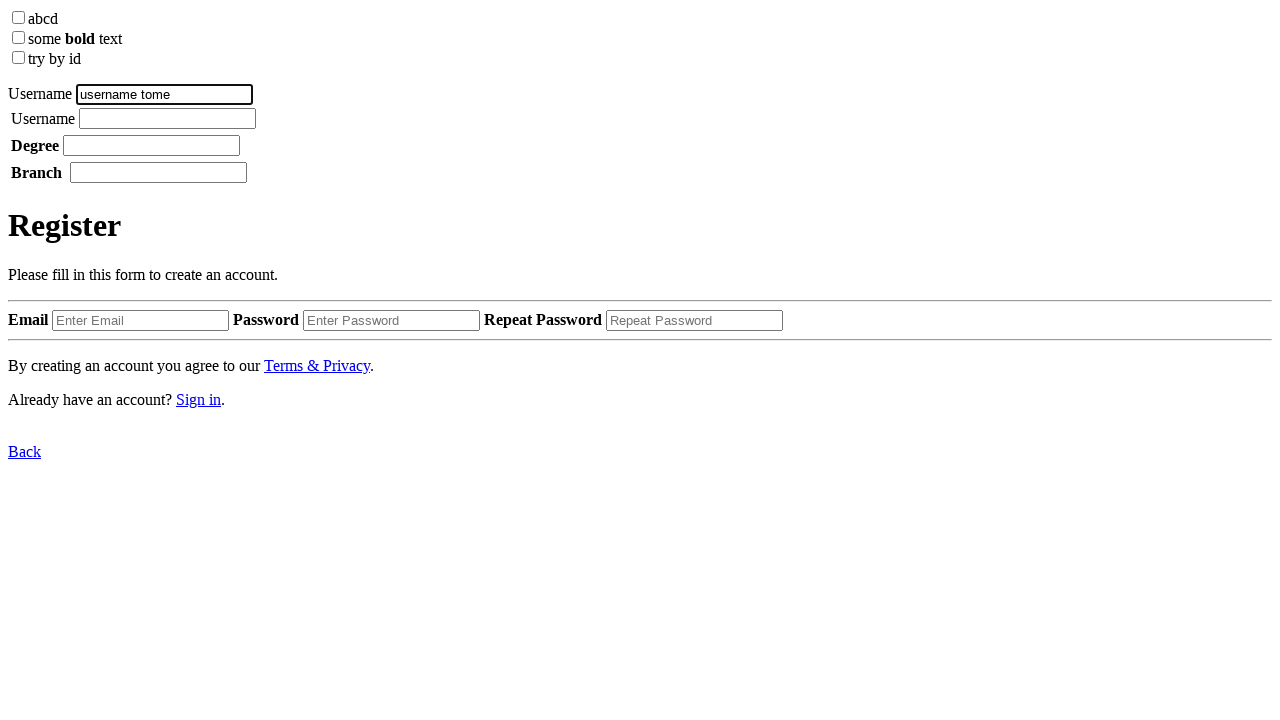

Pressed Backspace to delete last character
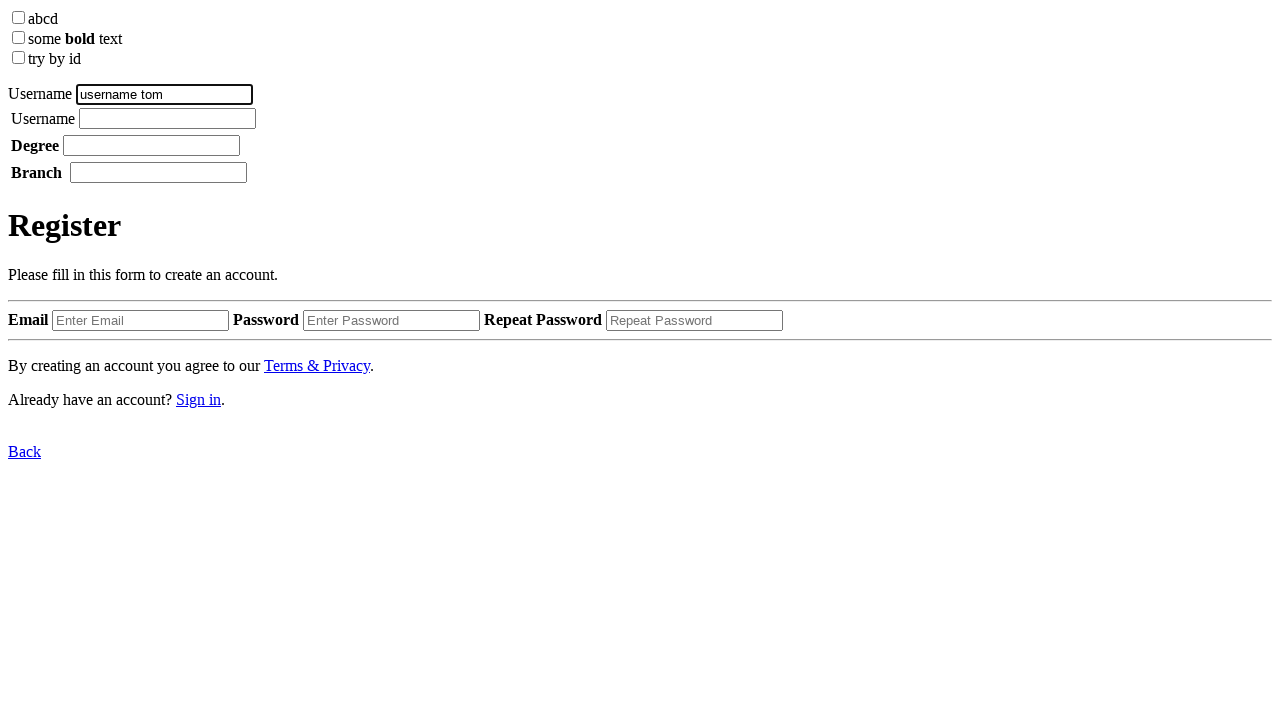

Waited 1 second
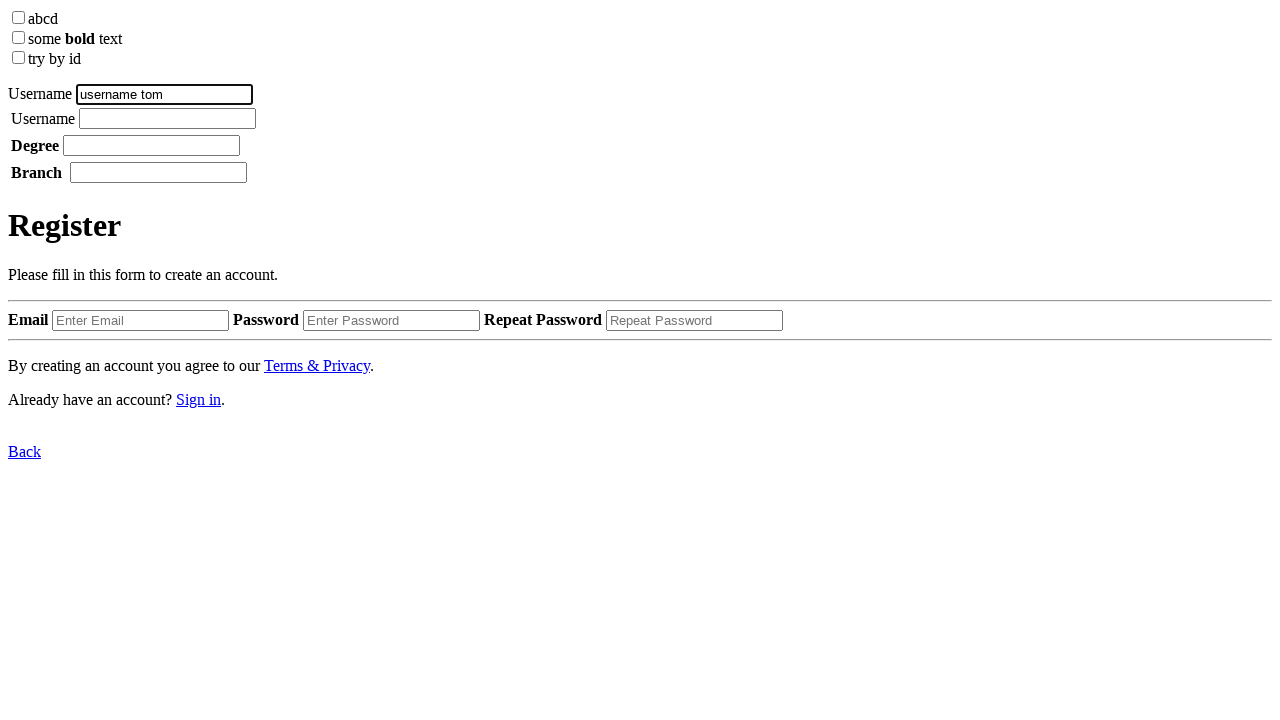

Pressed Ctrl+A to select all text in first input field
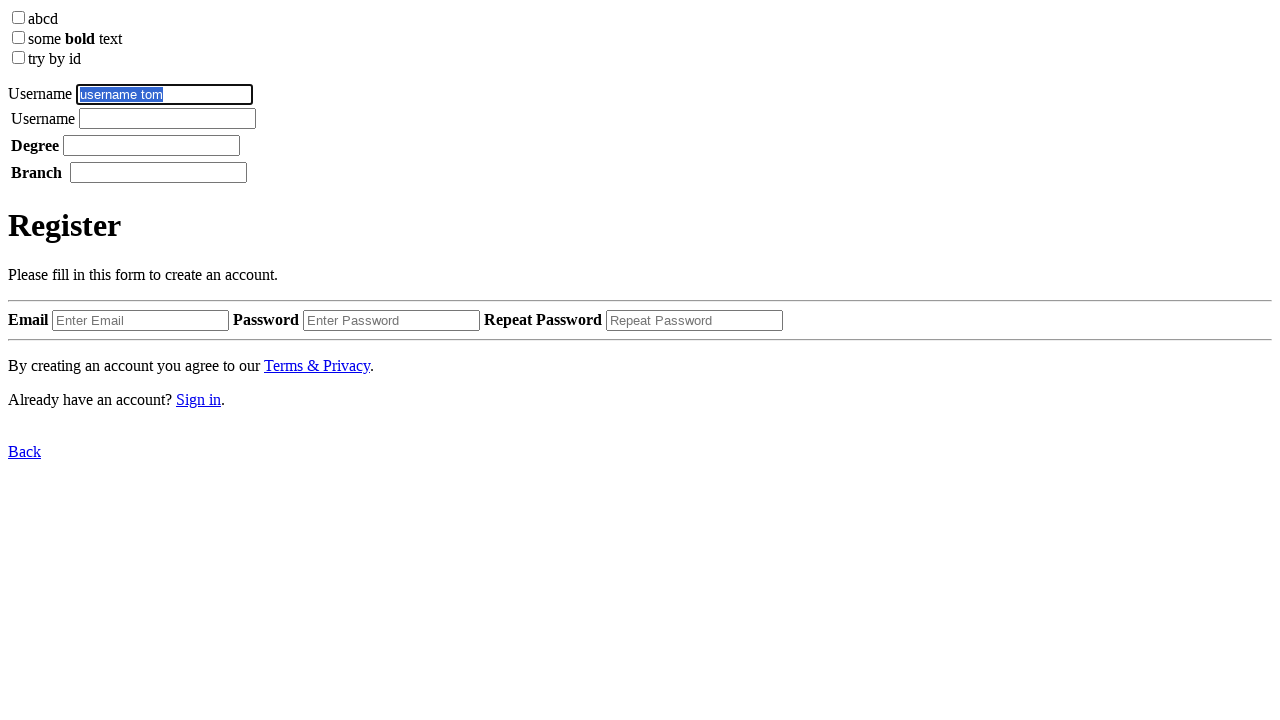

Waited 1 second
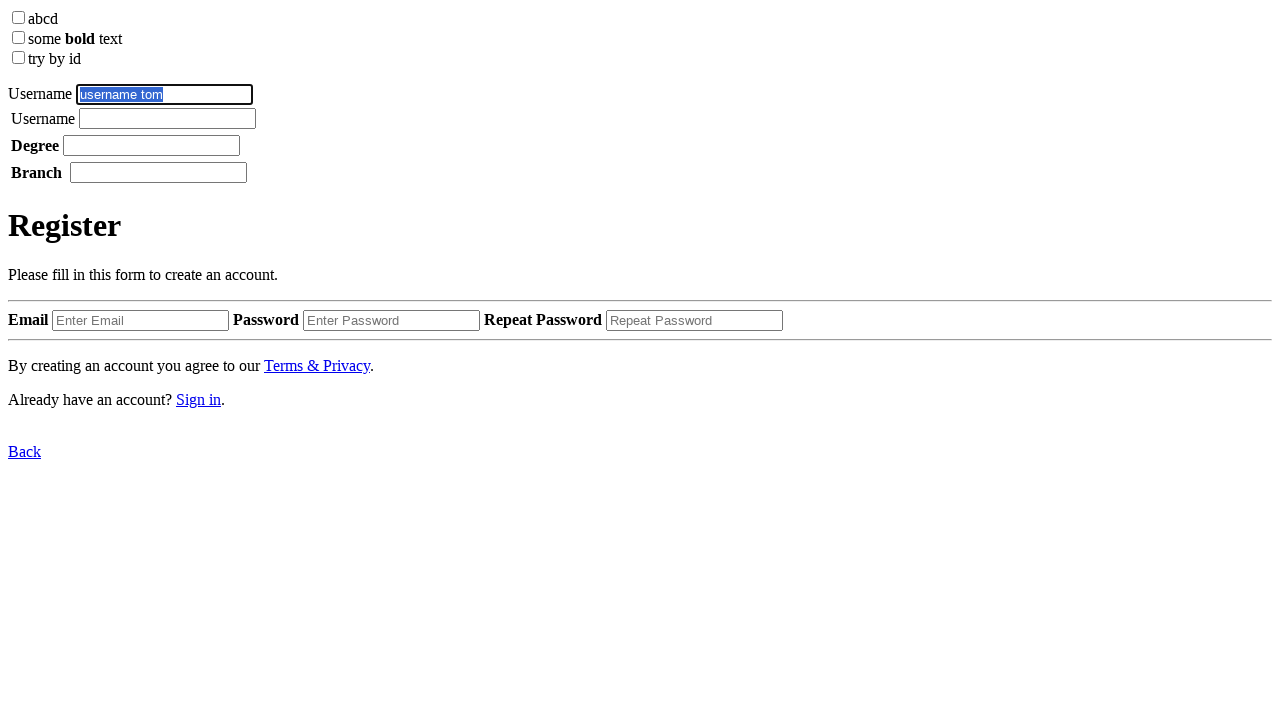

Pressed Ctrl+C to copy selected text
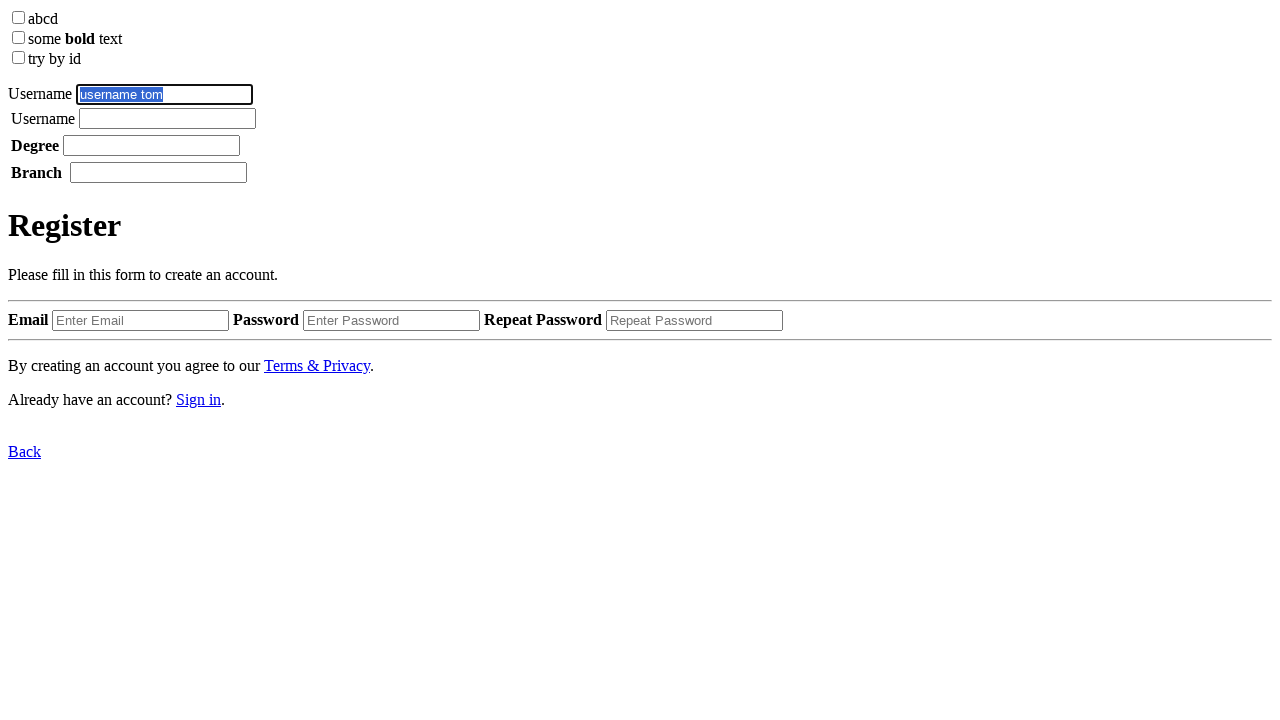

Waited 1 second
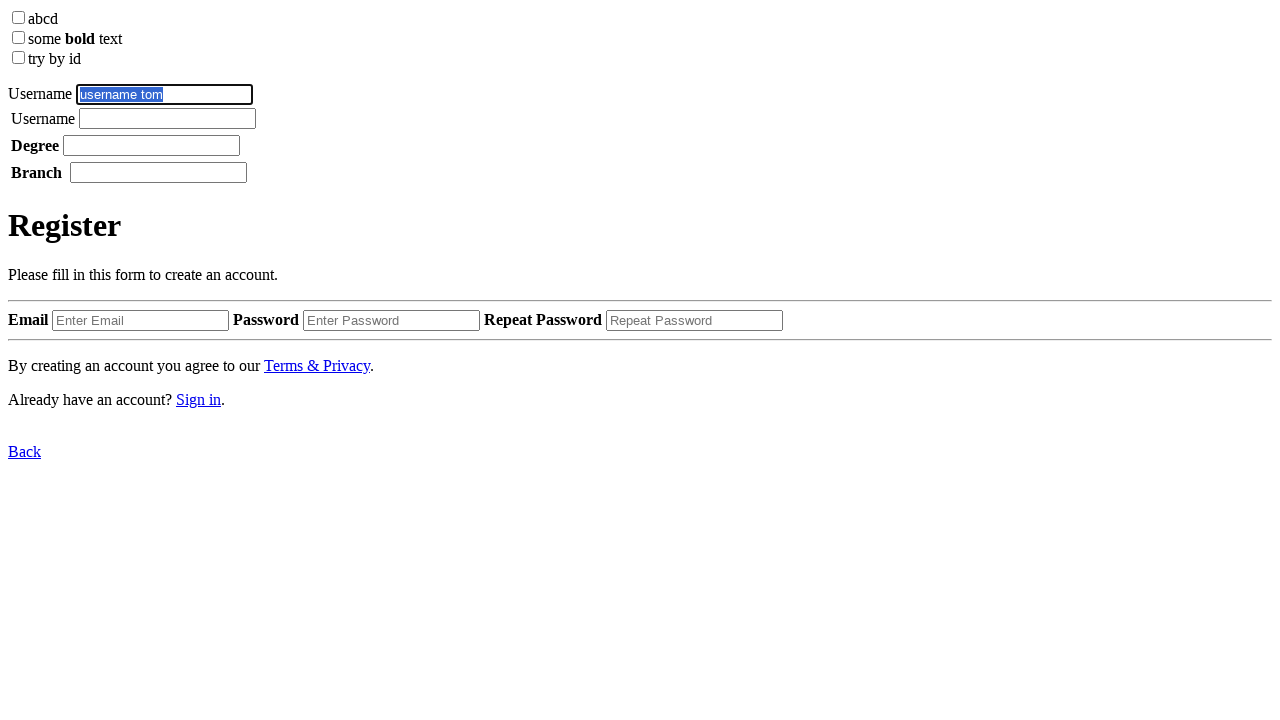

Clicked on second input field at (168, 118) on xpath=/html/body/label[2]//input
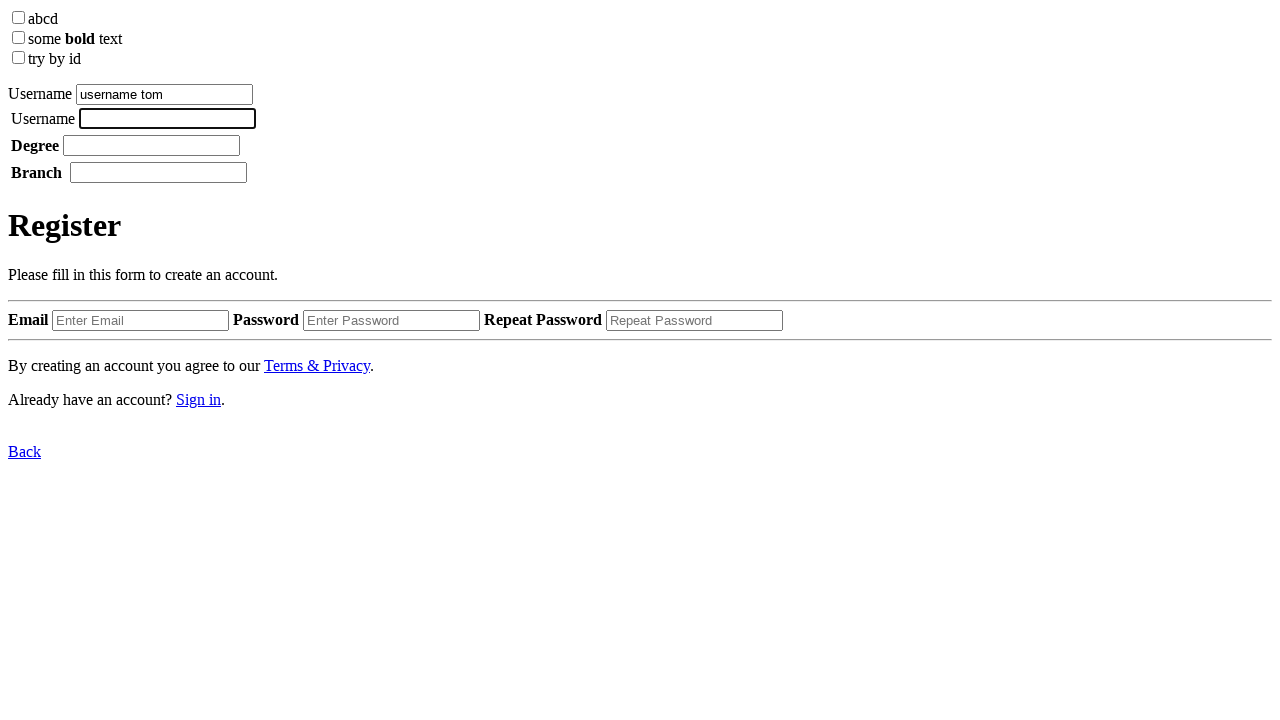

Pressed Ctrl+V to paste text into second input field
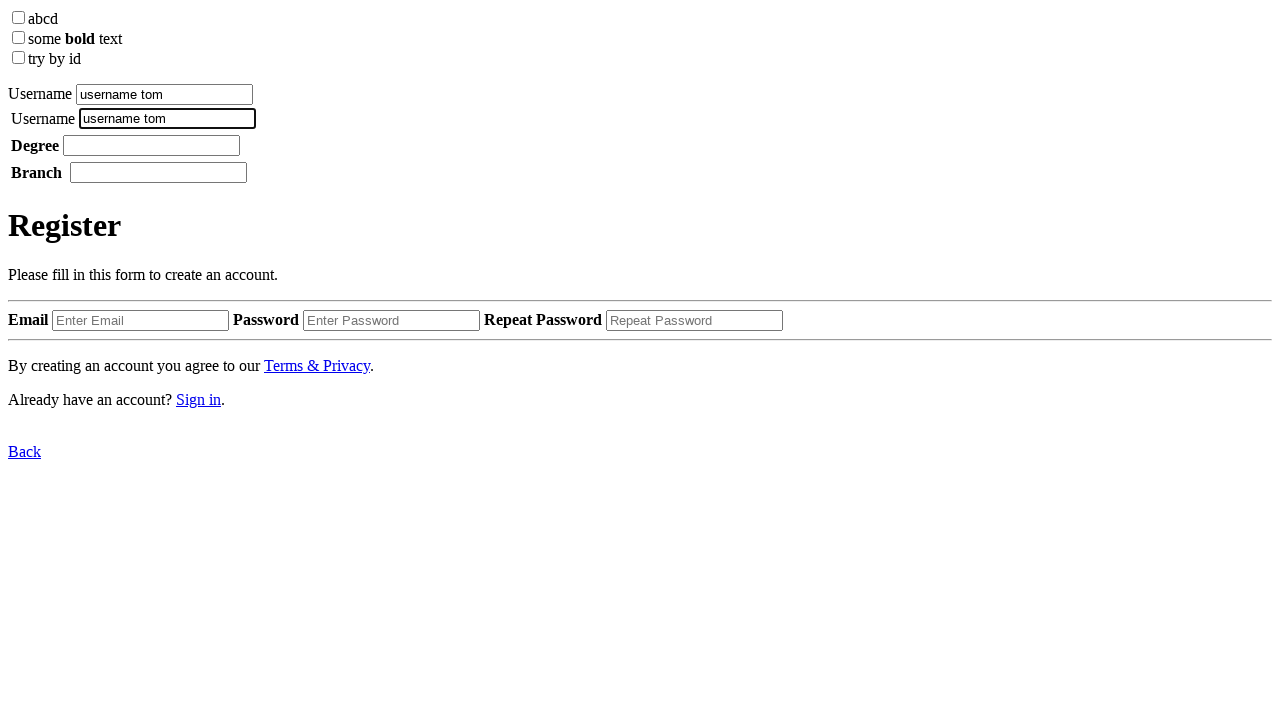

Waited 1 second
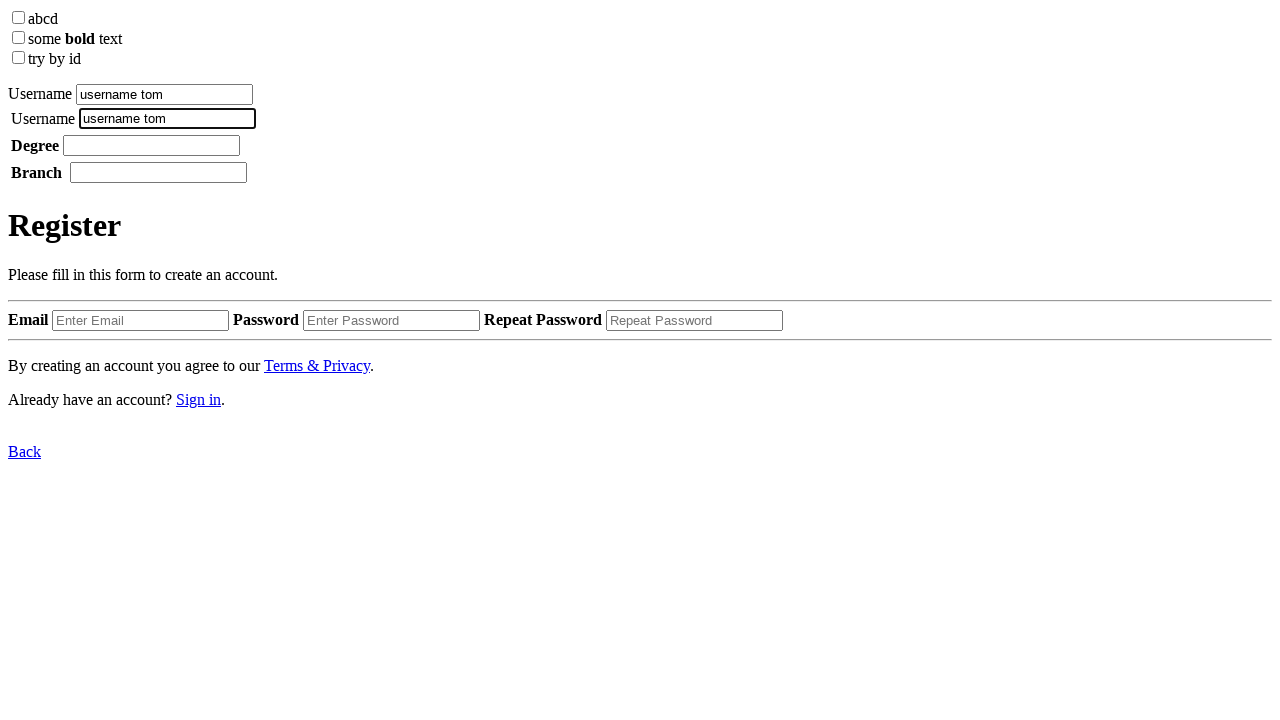

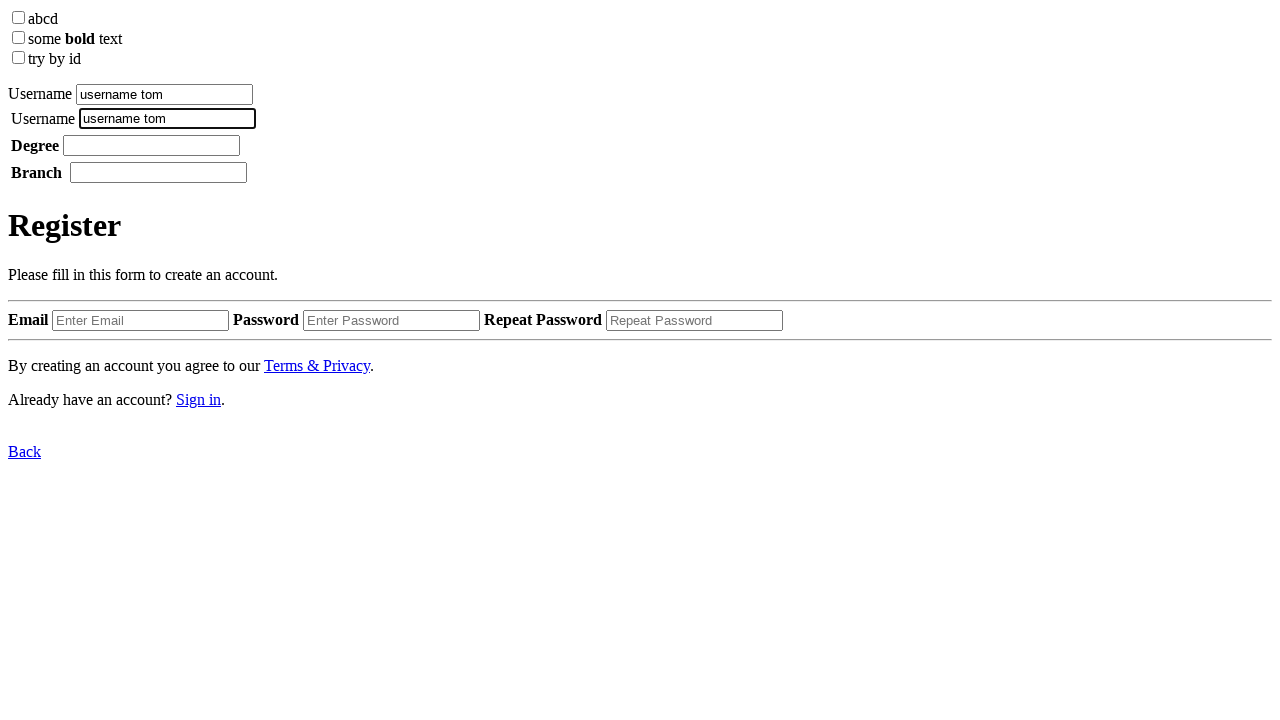